Tests successful login by entering correct username and password credentials

Starting URL: https://the-internet.herokuapp.com/login

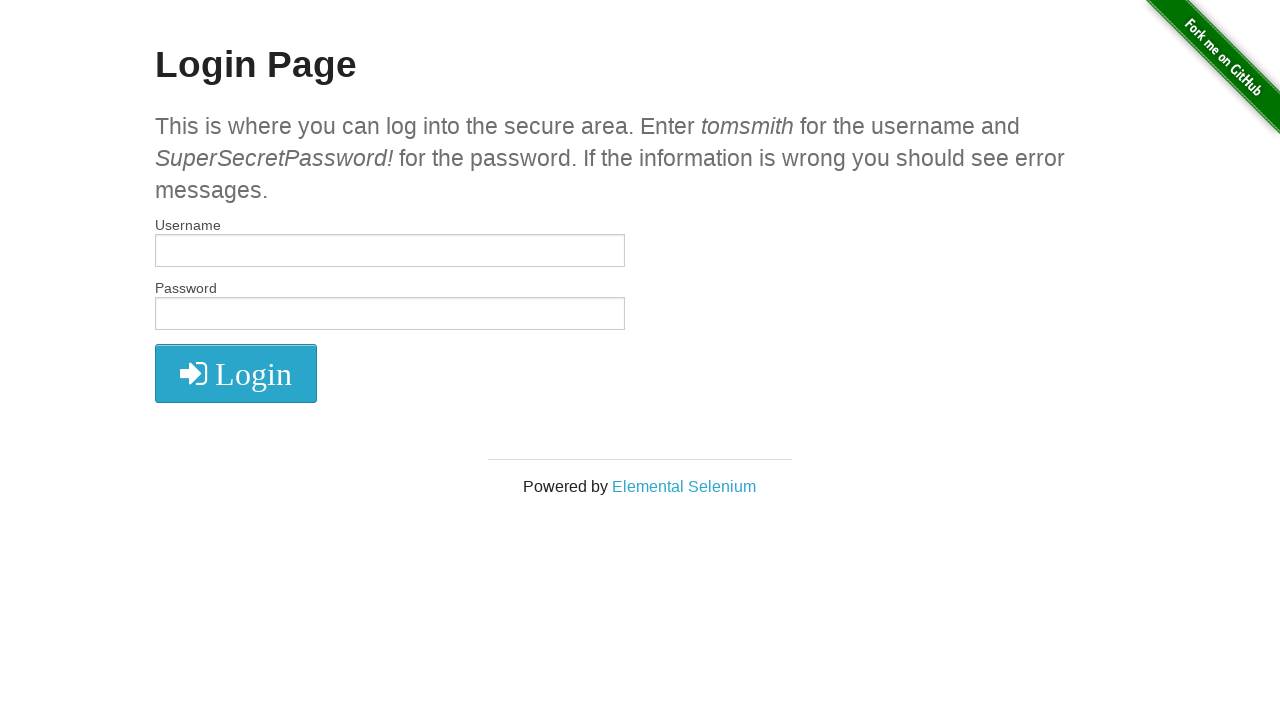

Filled username field with 'tomsmith' on #username
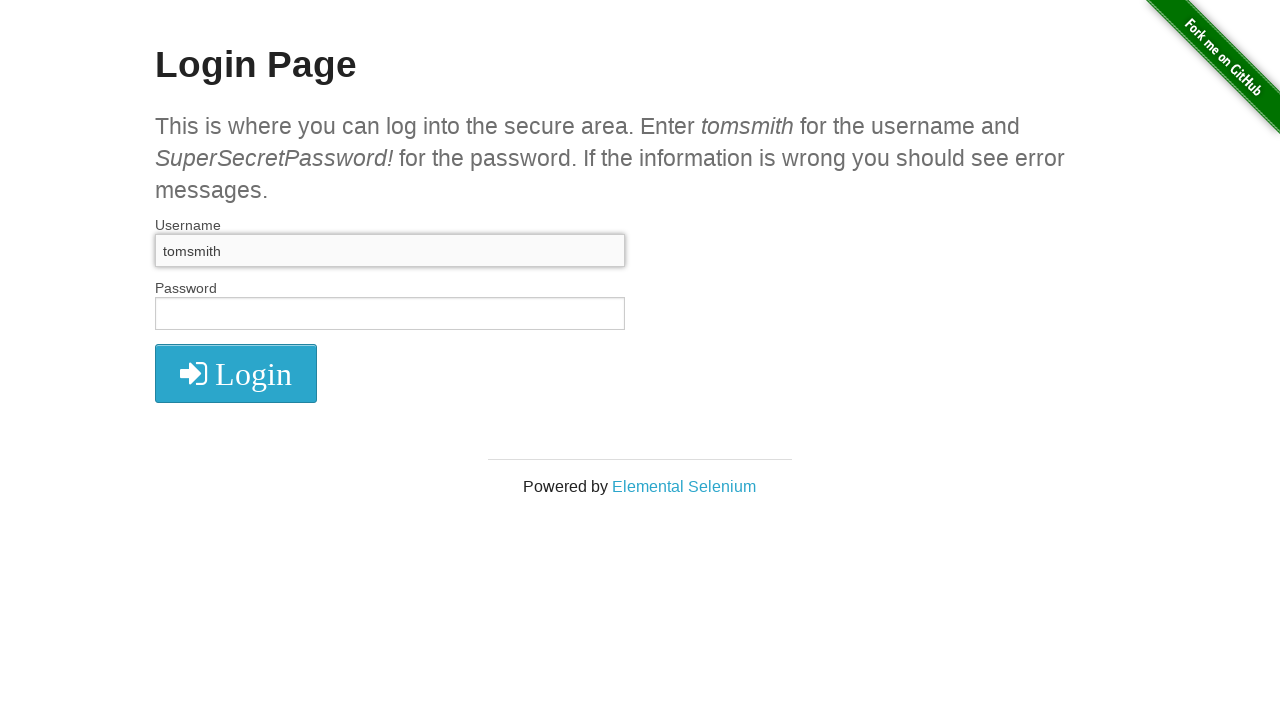

Filled password field with 'SuperSecretPassword!' on #password
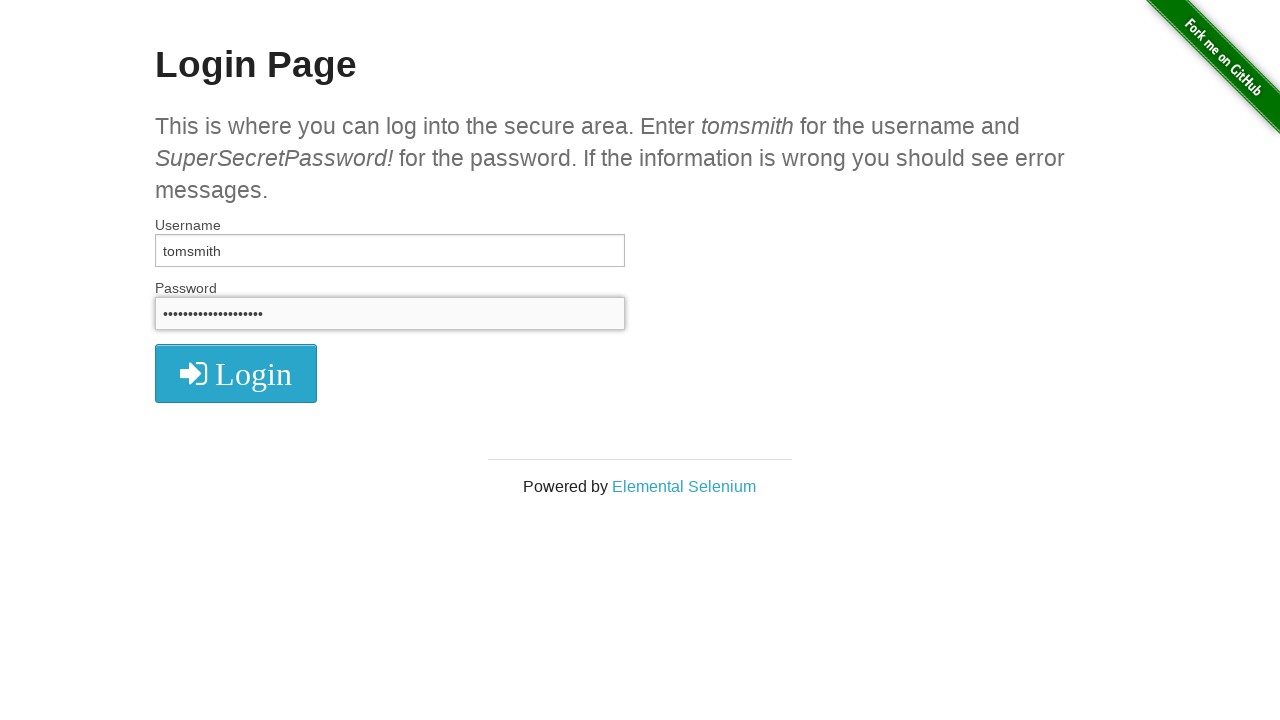

Pressed Enter to submit login form on #password
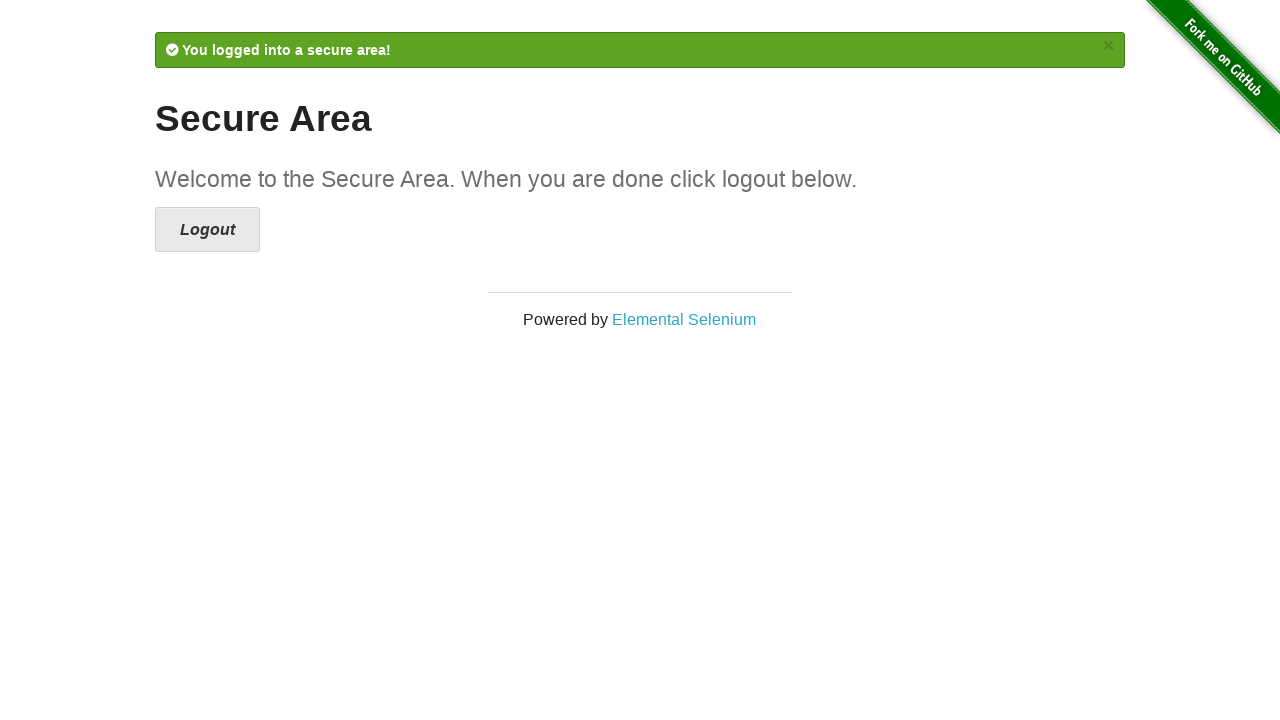

Successfully navigated to secure page, login credentials were correct
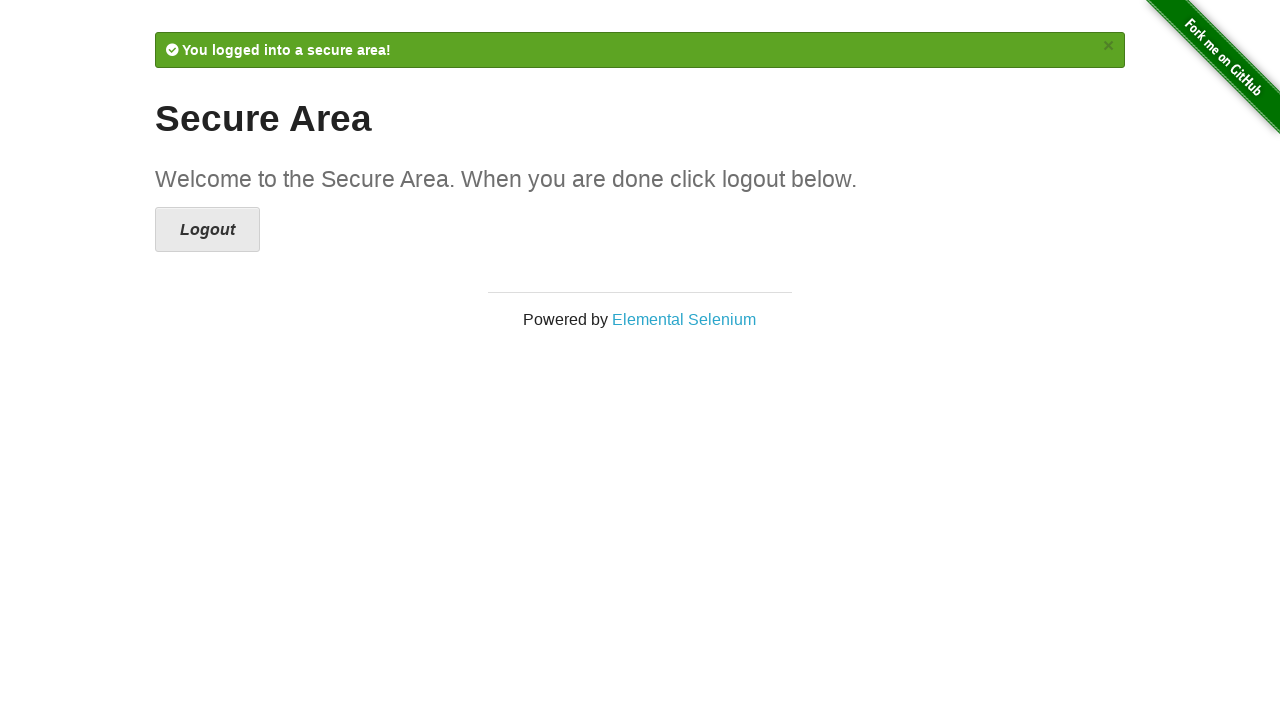

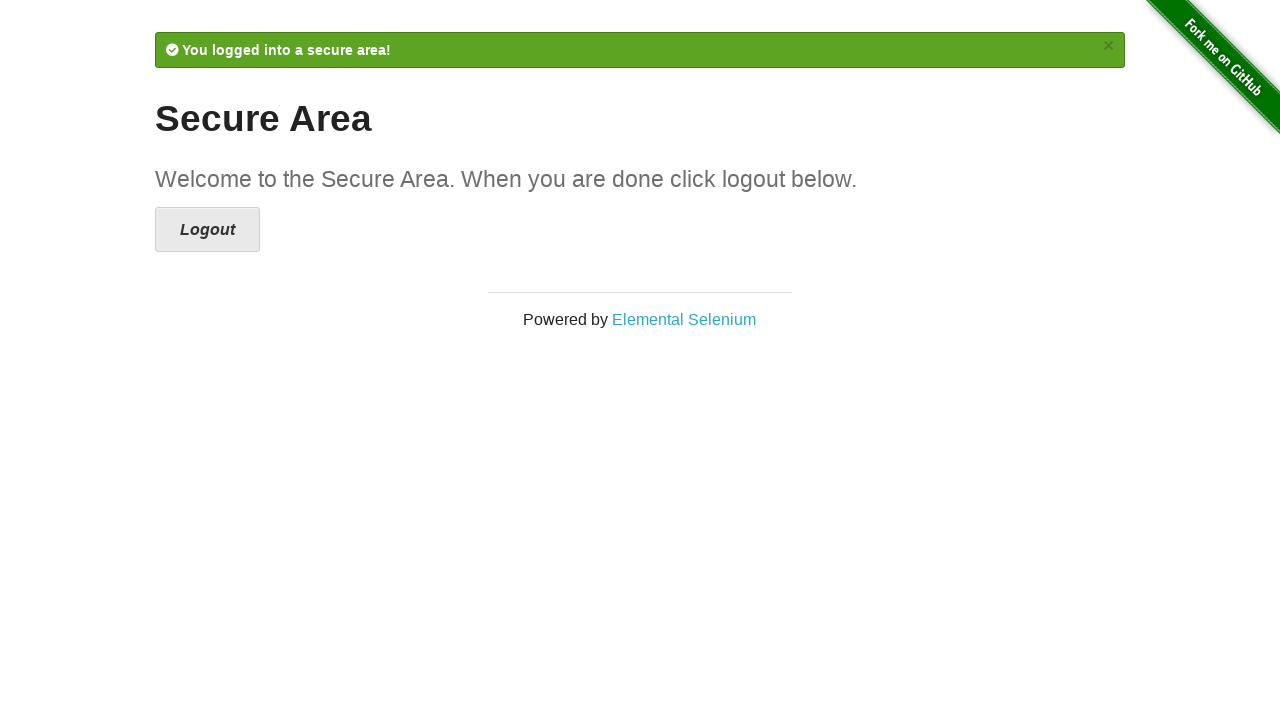